Tests the Greet-A-Cat page with a specific cat name in the URL displays a personalized greeting

Starting URL: https://cs1632.appspot.com/

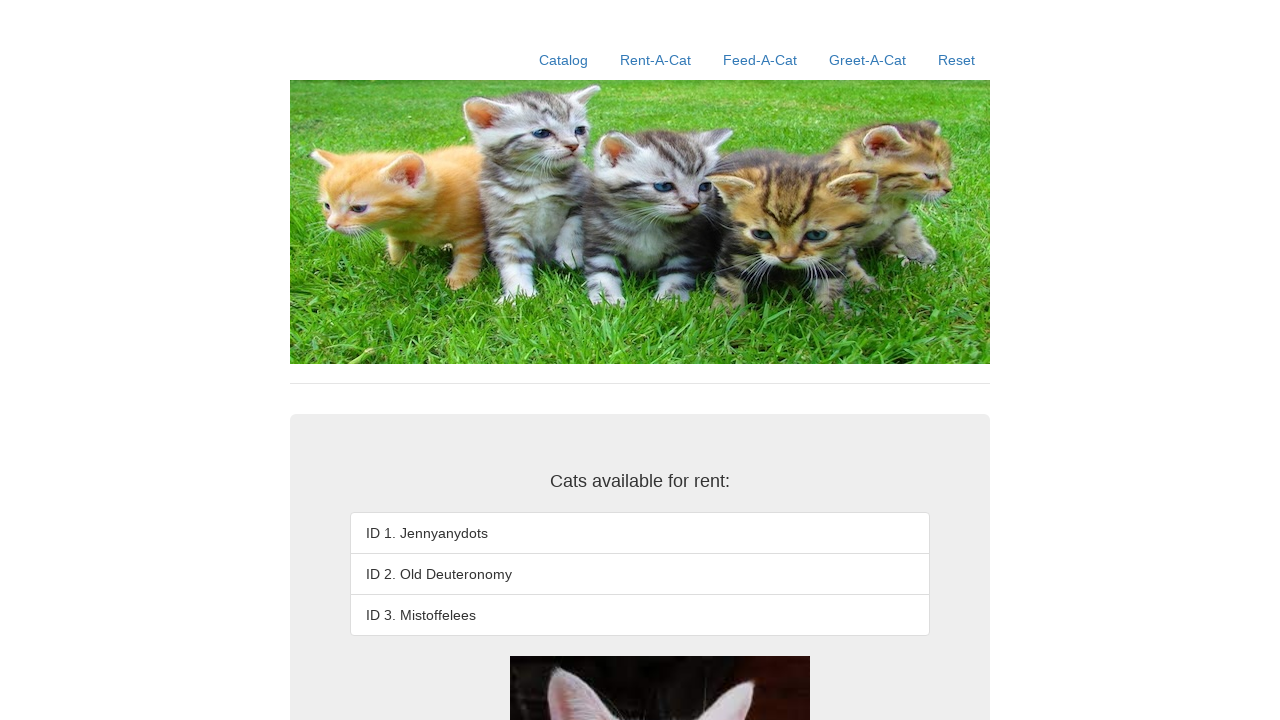

Reset state by clearing cookies
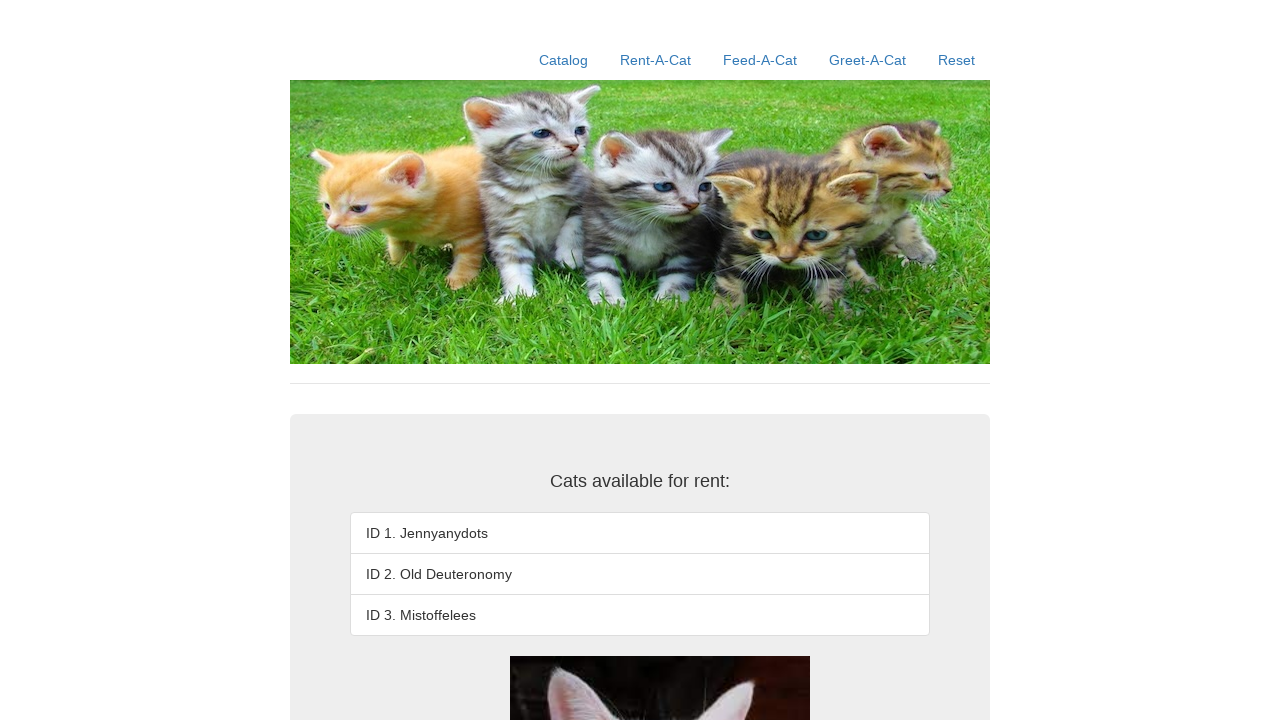

Navigated to Greet-A-Cat page with cat name 'Jennyanydots'
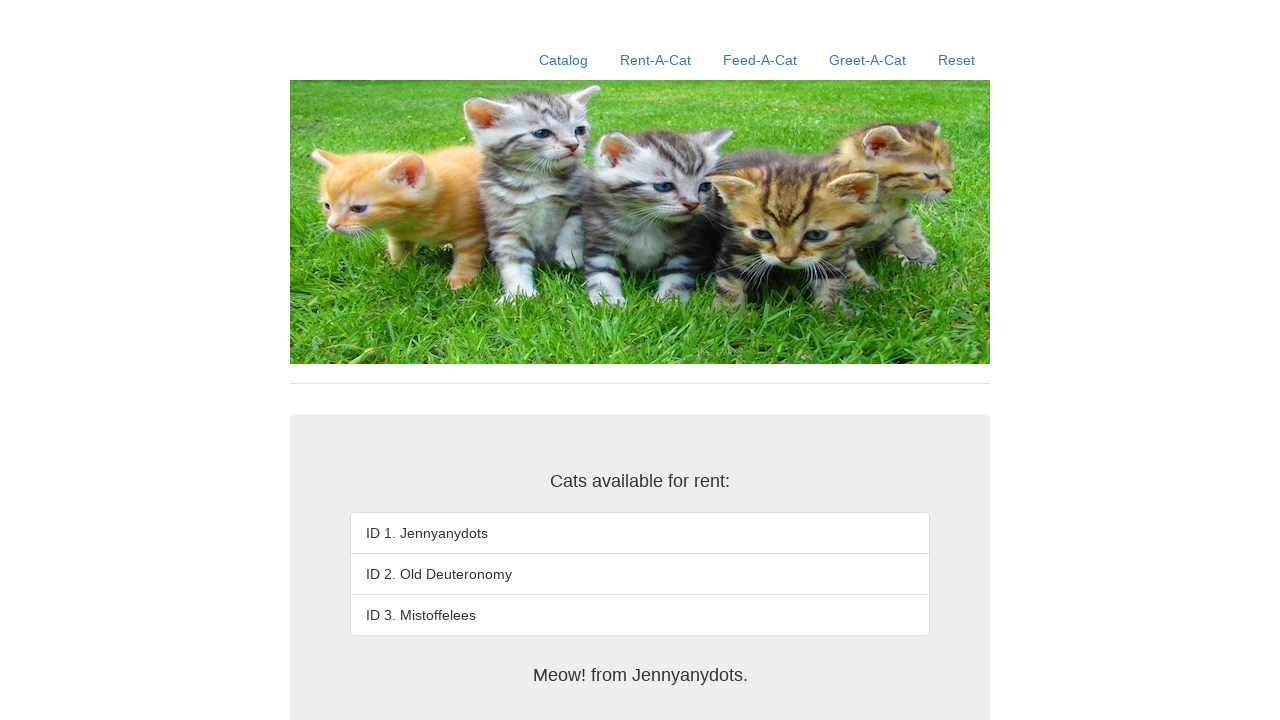

Greeting element loaded
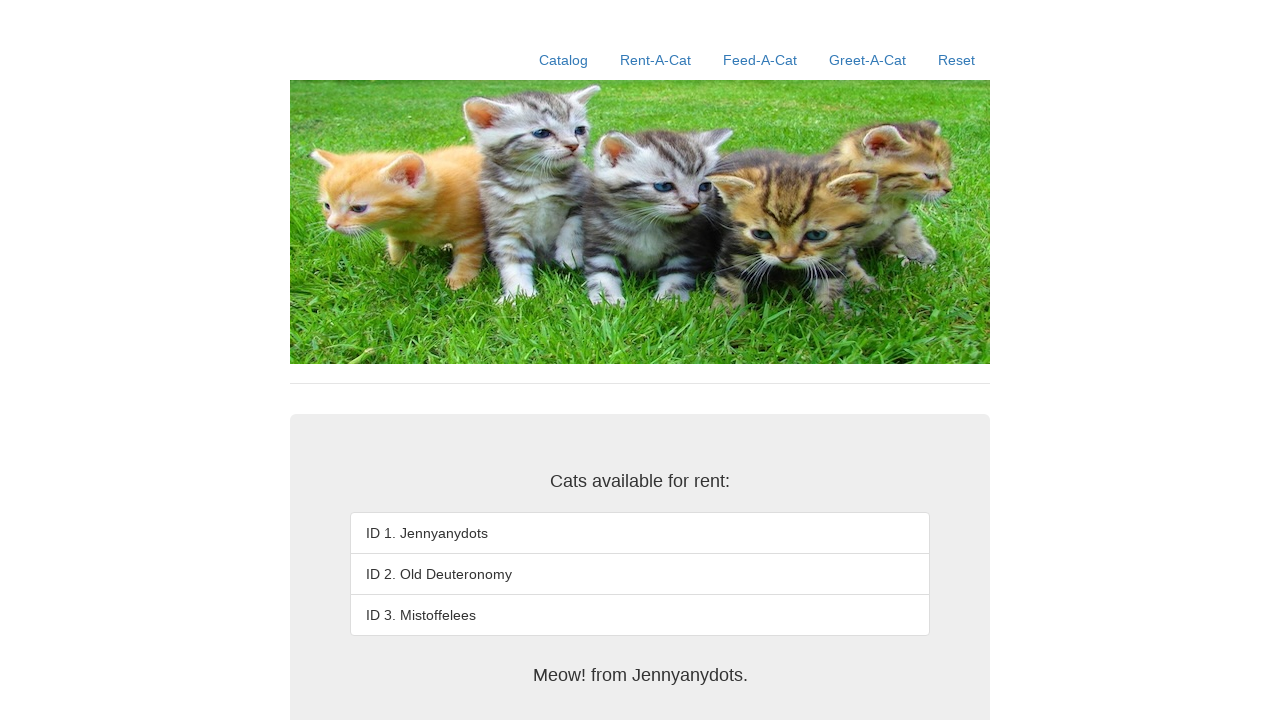

Verified personalized greeting text displays 'Meow! from Jennyanydots.'
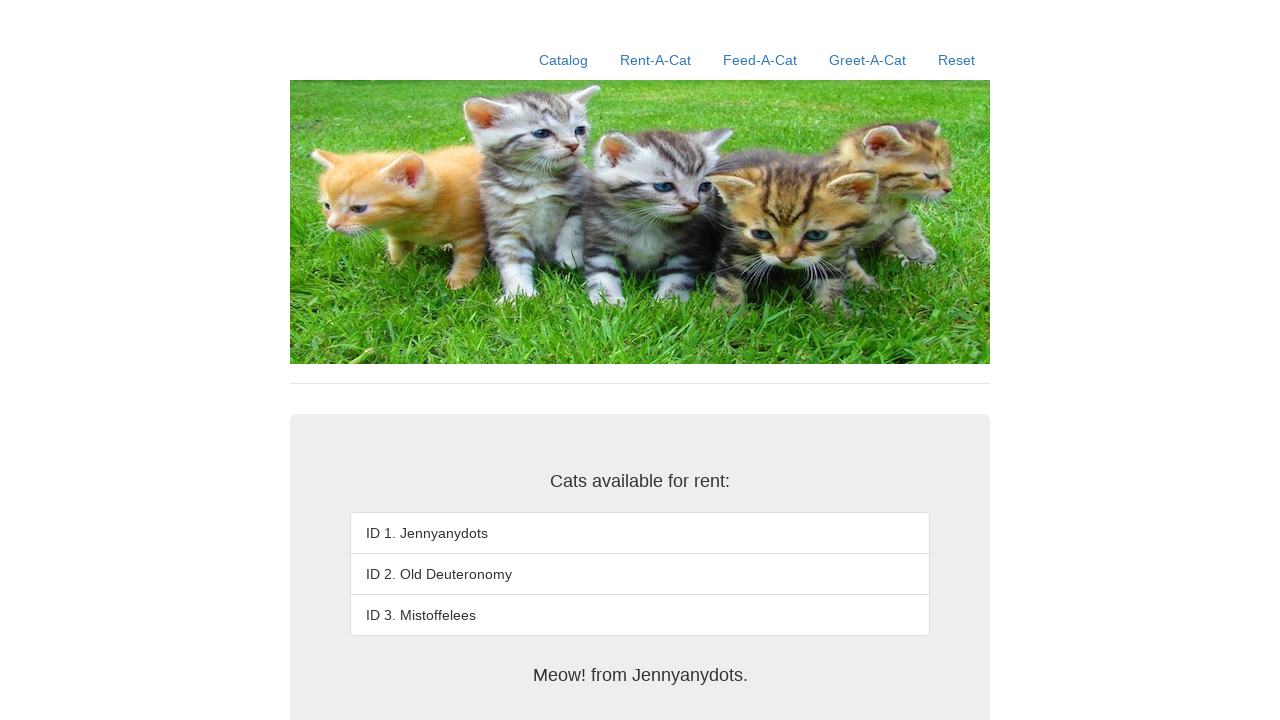

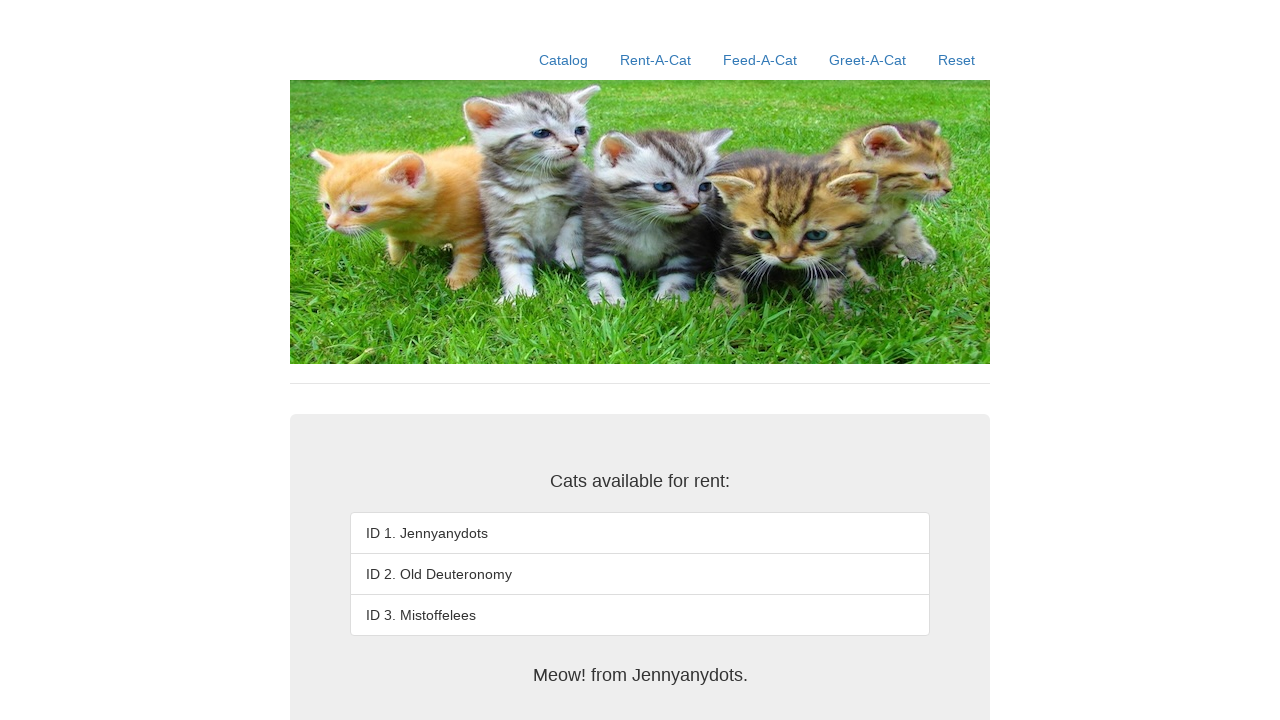